Tests JavaScript confirmation alert handling by clicking the confirm button, dismissing the alert, and verifying the result text shows "You clicked: Cancel"

Starting URL: https://the-internet.herokuapp.com/javascript_alerts

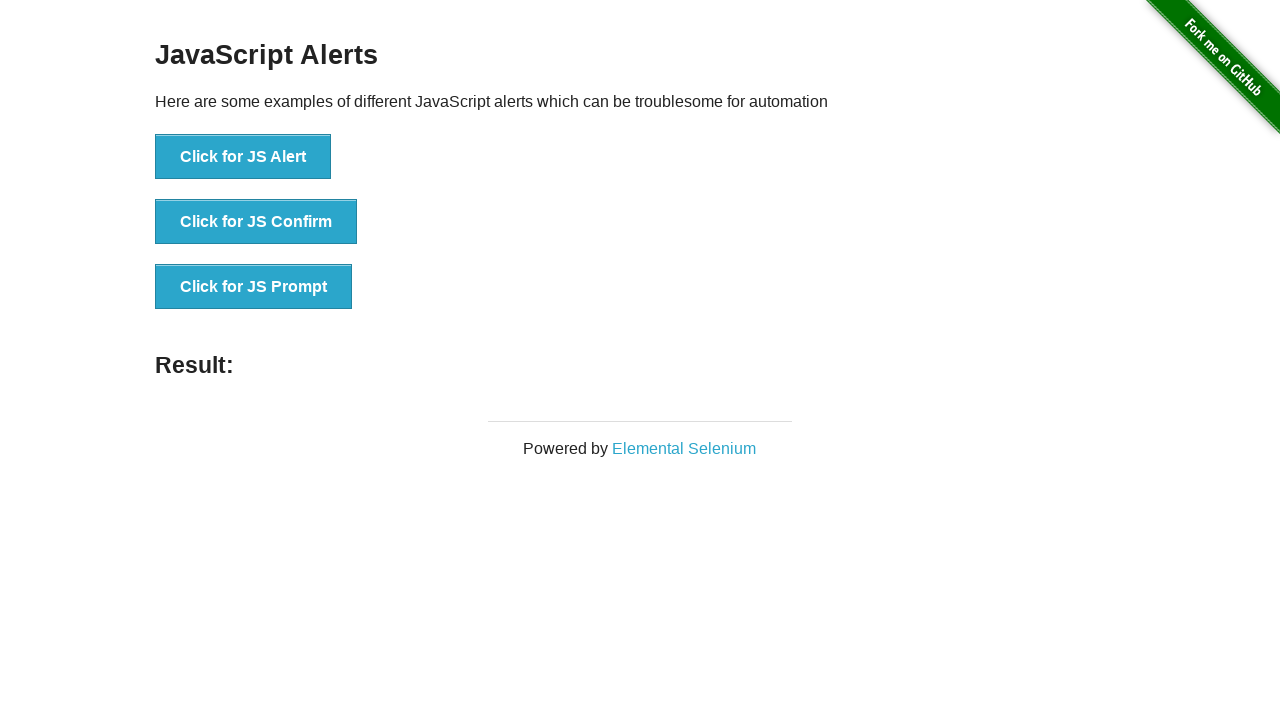

Set up dialog handler to dismiss confirmation alert
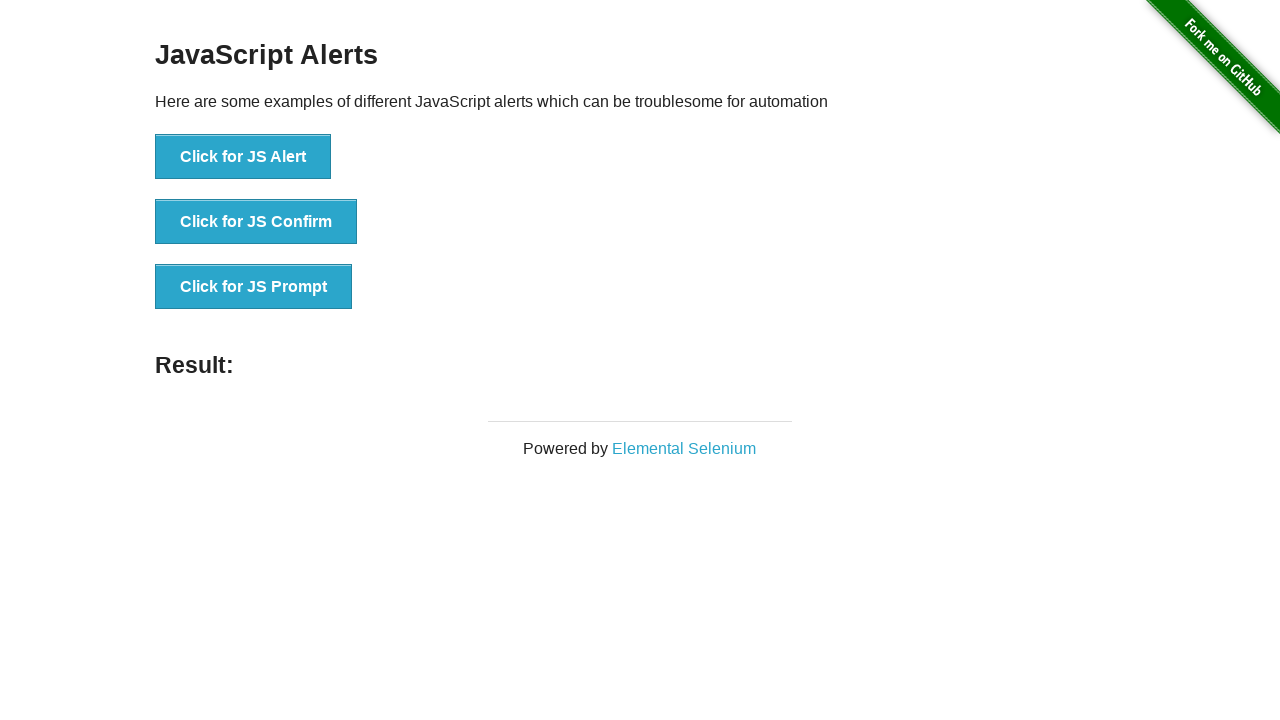

Clicked the JS Confirm button at (256, 222) on xpath=//button[text()="Click for JS Confirm"]
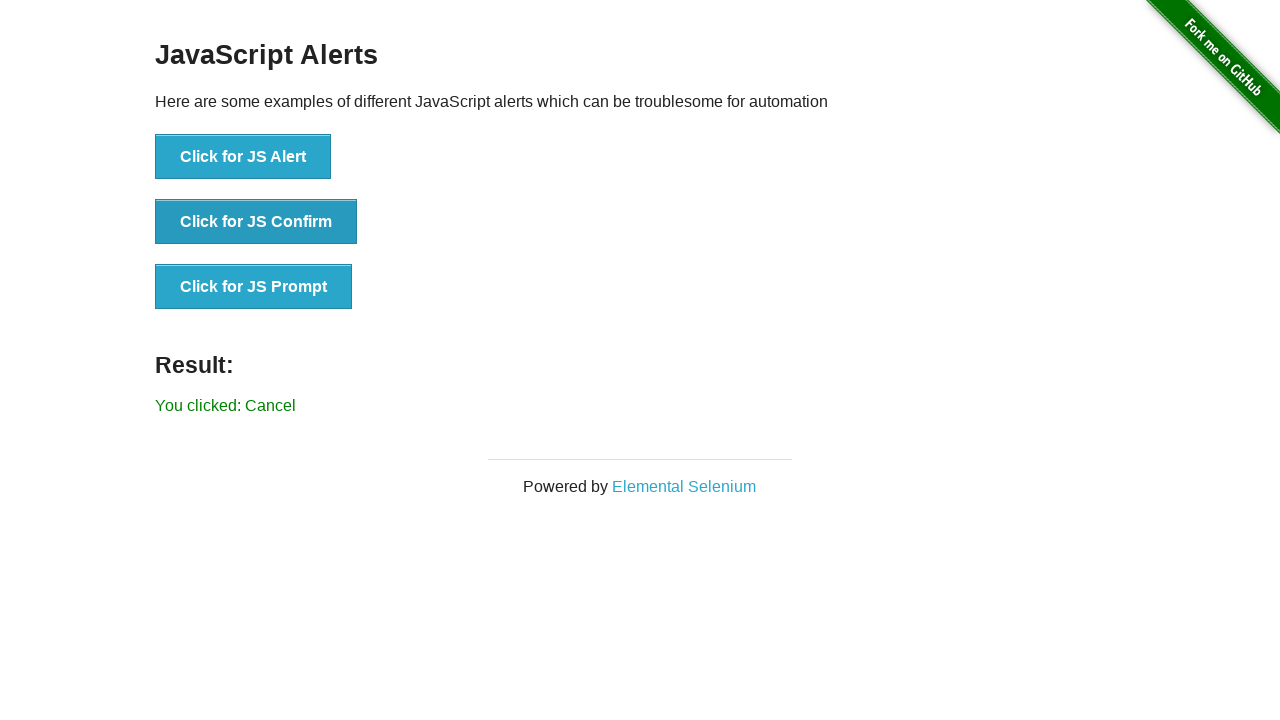

Result element loaded after alert dismissal
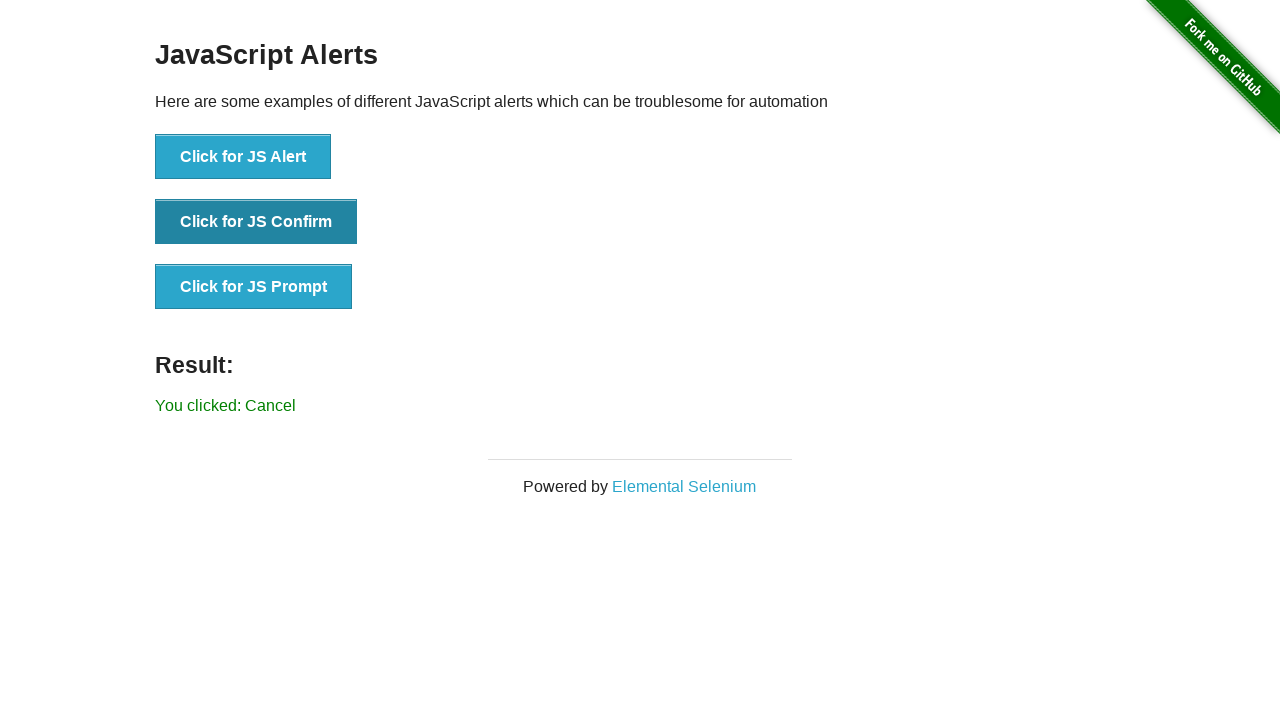

Retrieved result text: 'You clicked: Cancel'
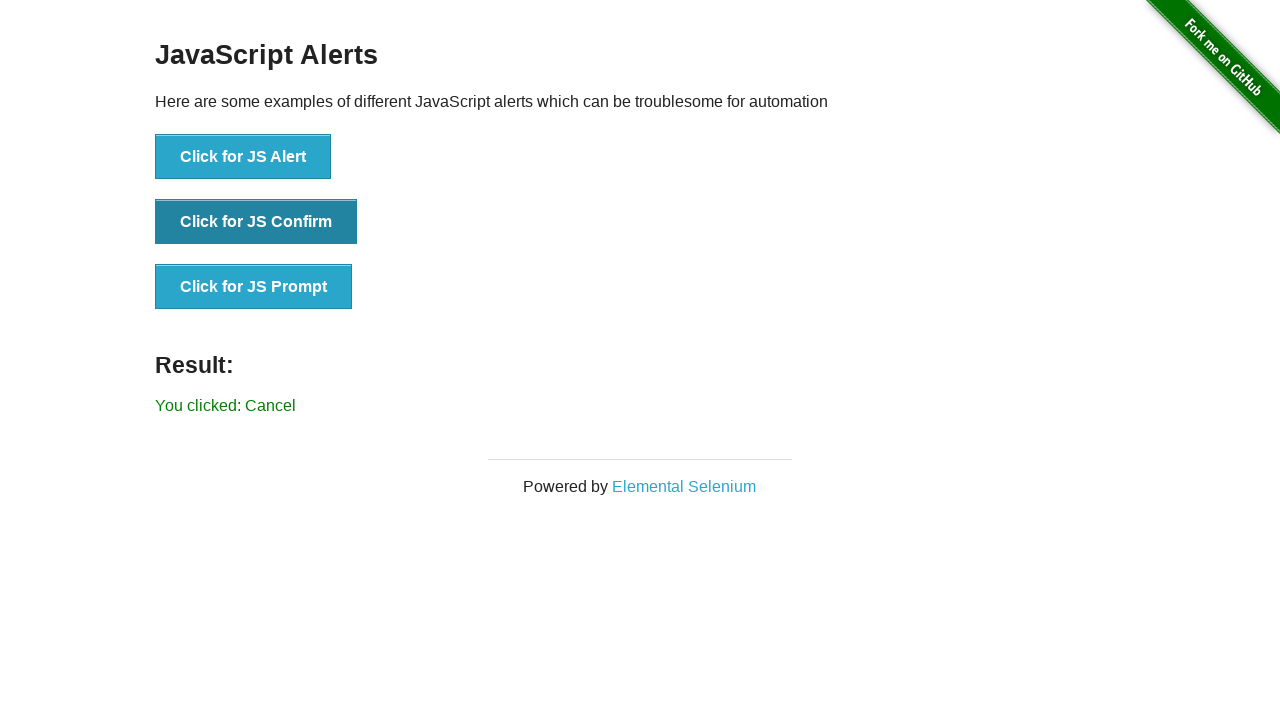

Verified result text shows 'You clicked: Cancel'
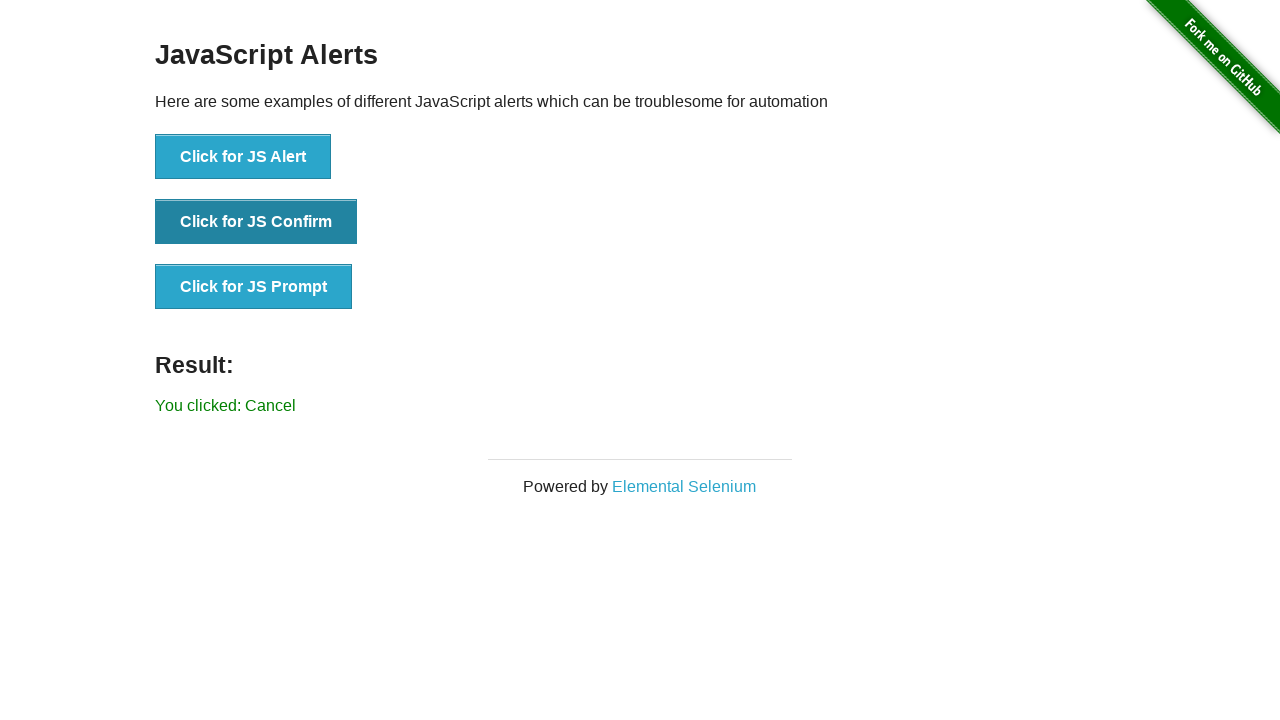

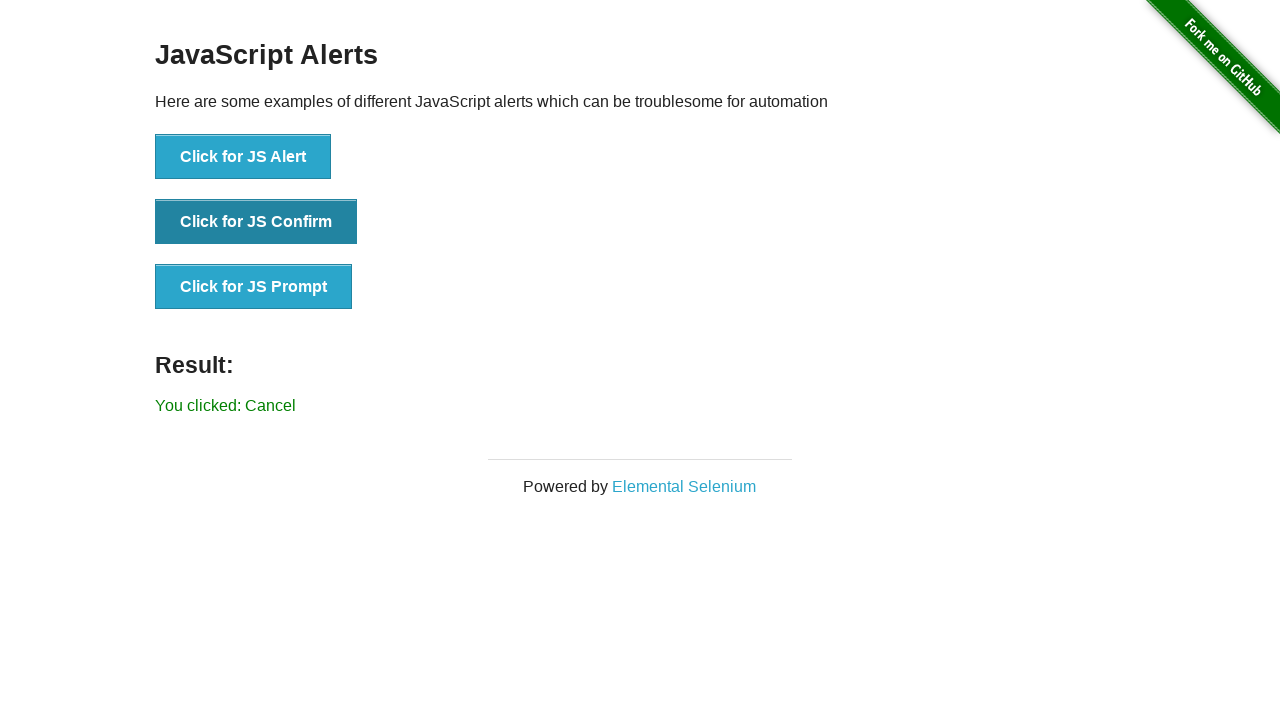